Tests drag and drop functionality on jQueryUI demo page by dragging an element from source to destination within an iframe

Starting URL: https://jqueryui.com/droppable/

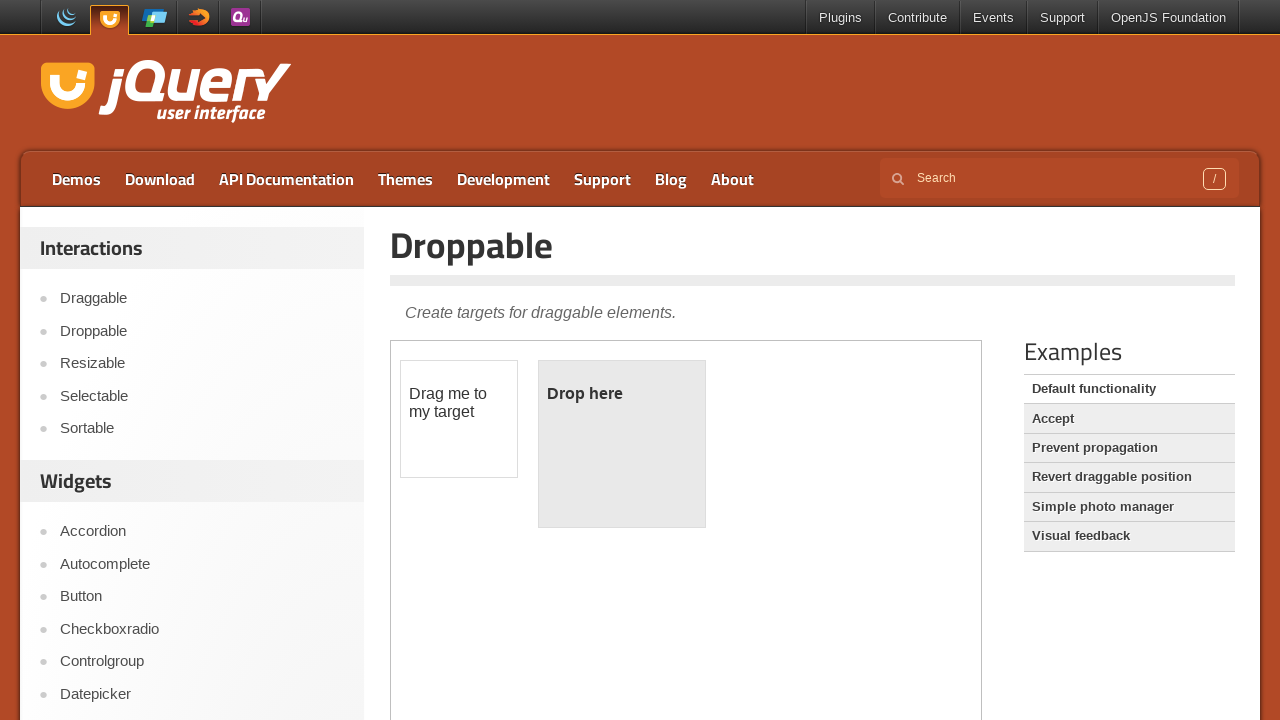

Located the iframe containing drag and drop elements
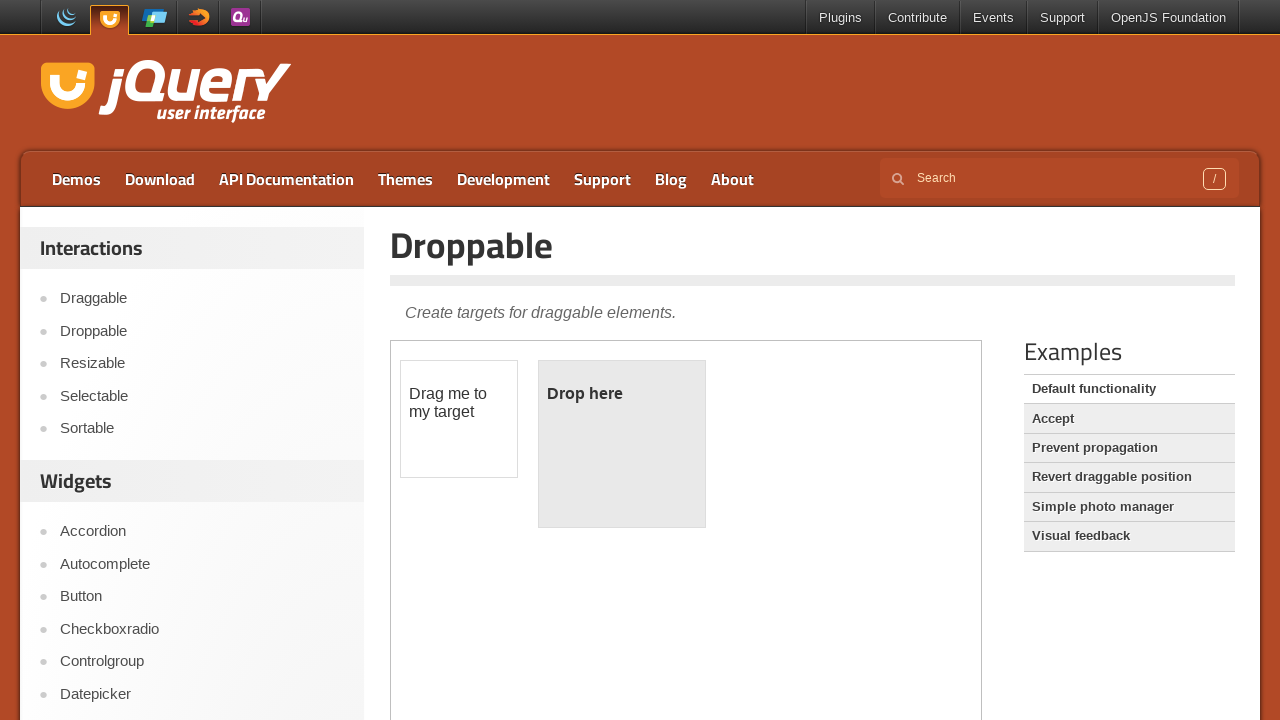

Located the draggable element with id 'draggable'
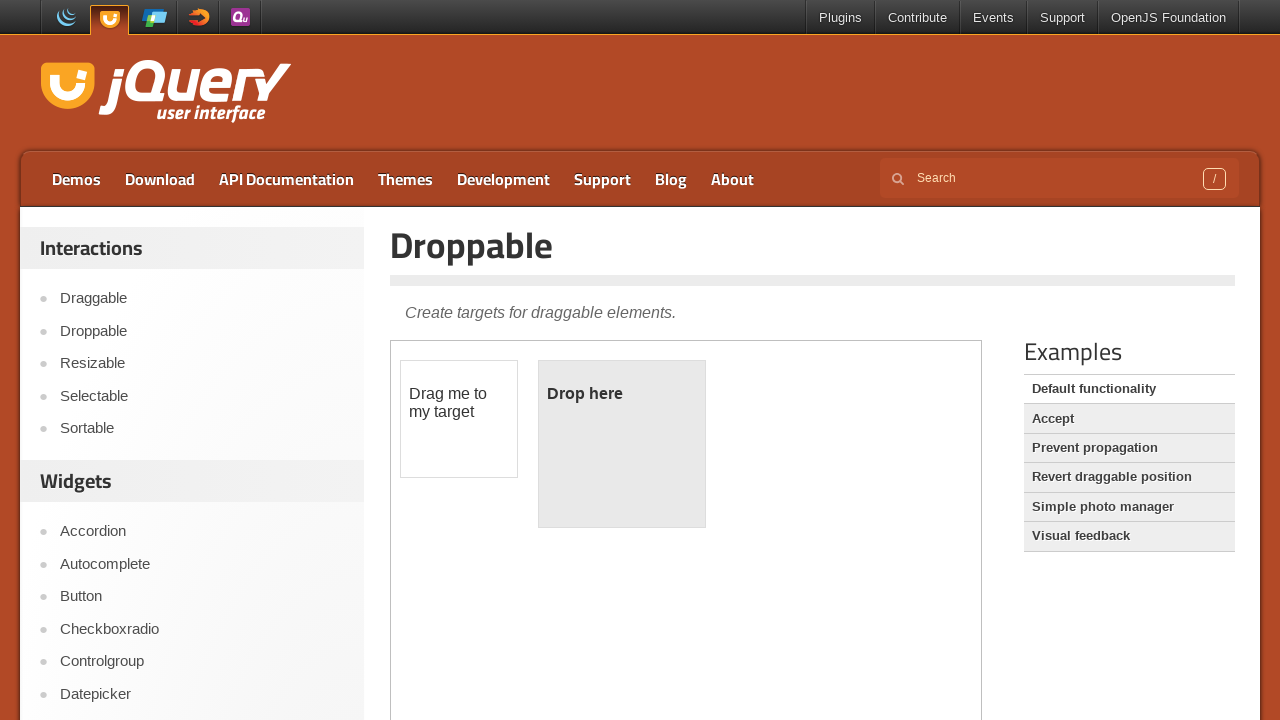

Located the droppable element with id 'droppable'
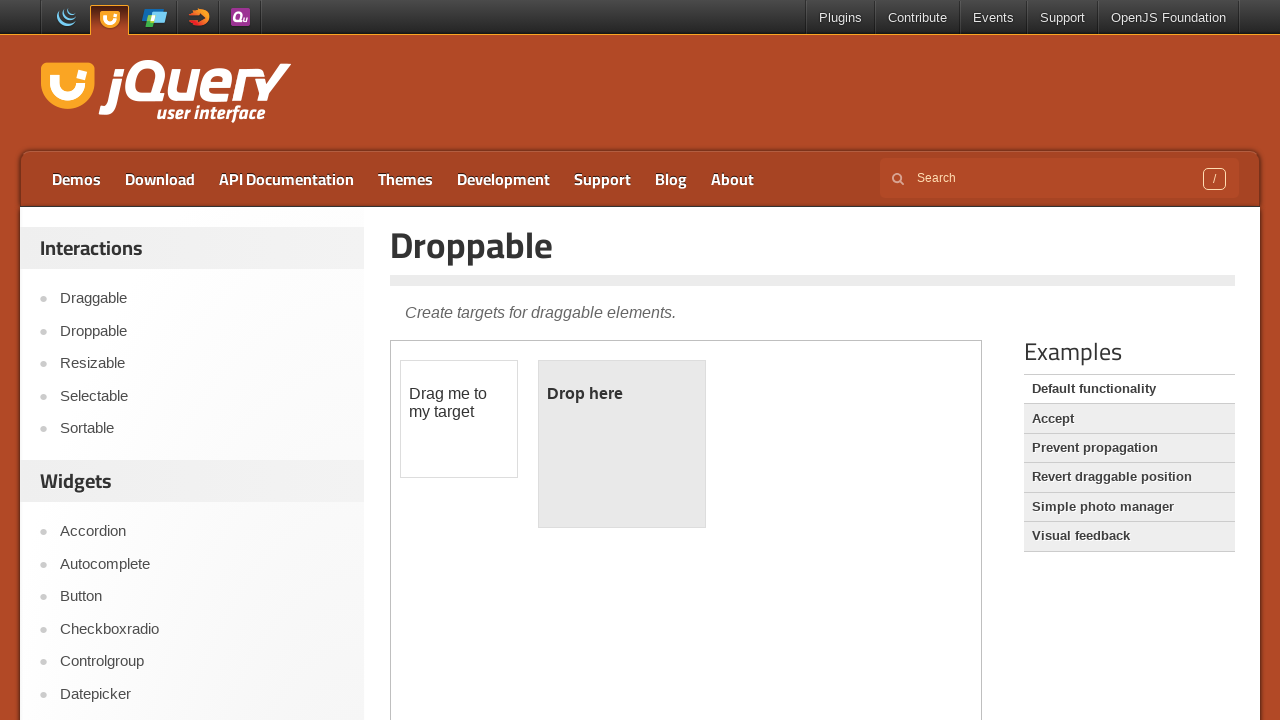

Dragged draggable element onto droppable element at (622, 444)
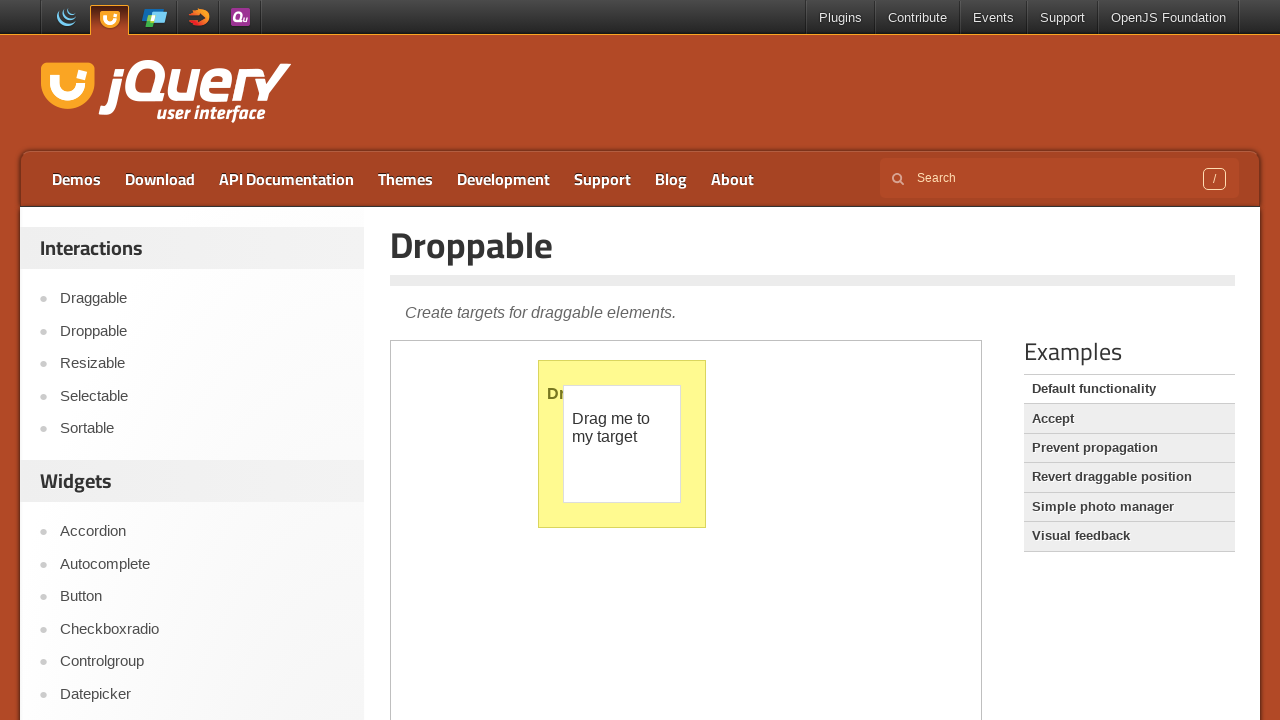

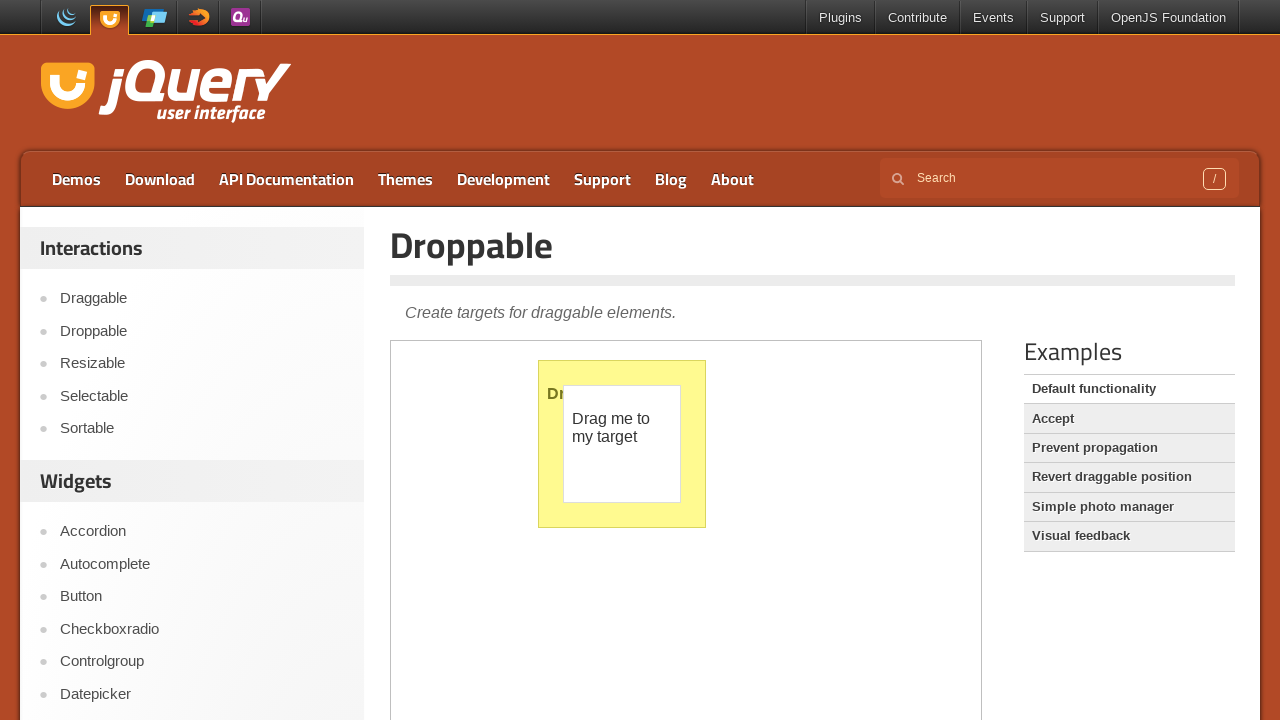